Navigates to Bilibili homepage, verifies the page title contains "bilibili", and clicks on the manga/comics link.

Starting URL: https://www.bilibili.com

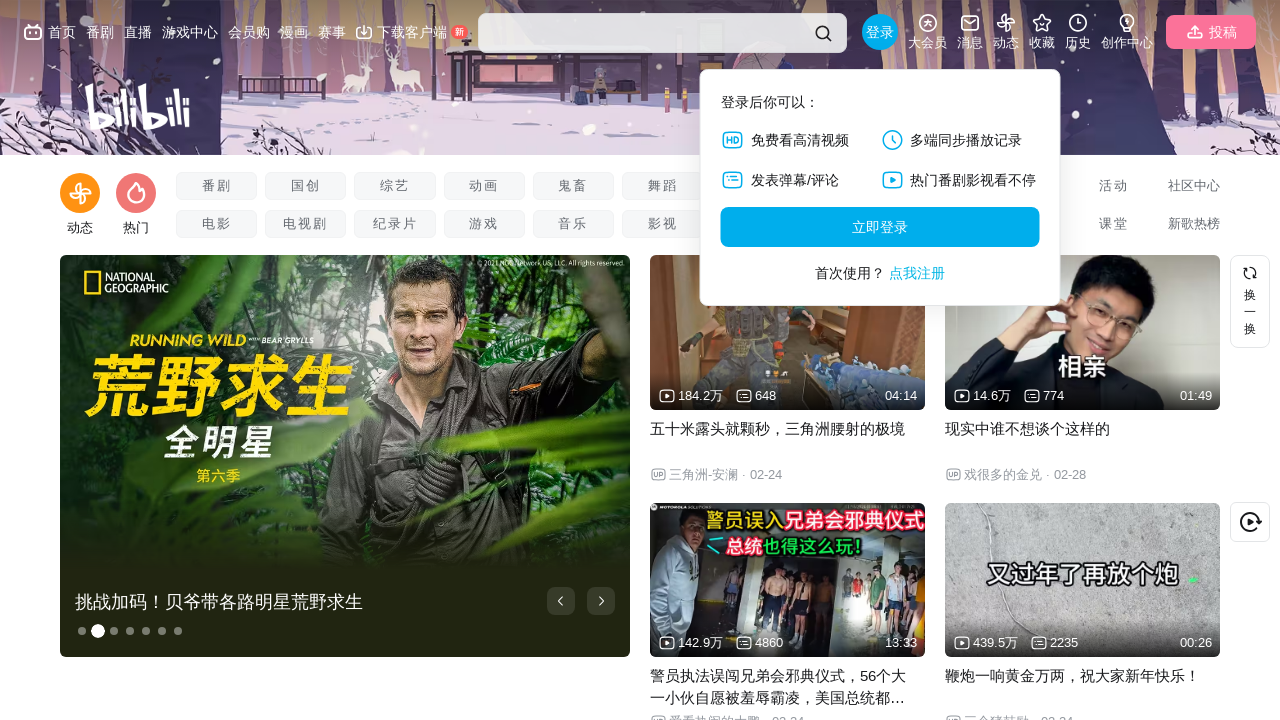

Navigated to Bilibili homepage
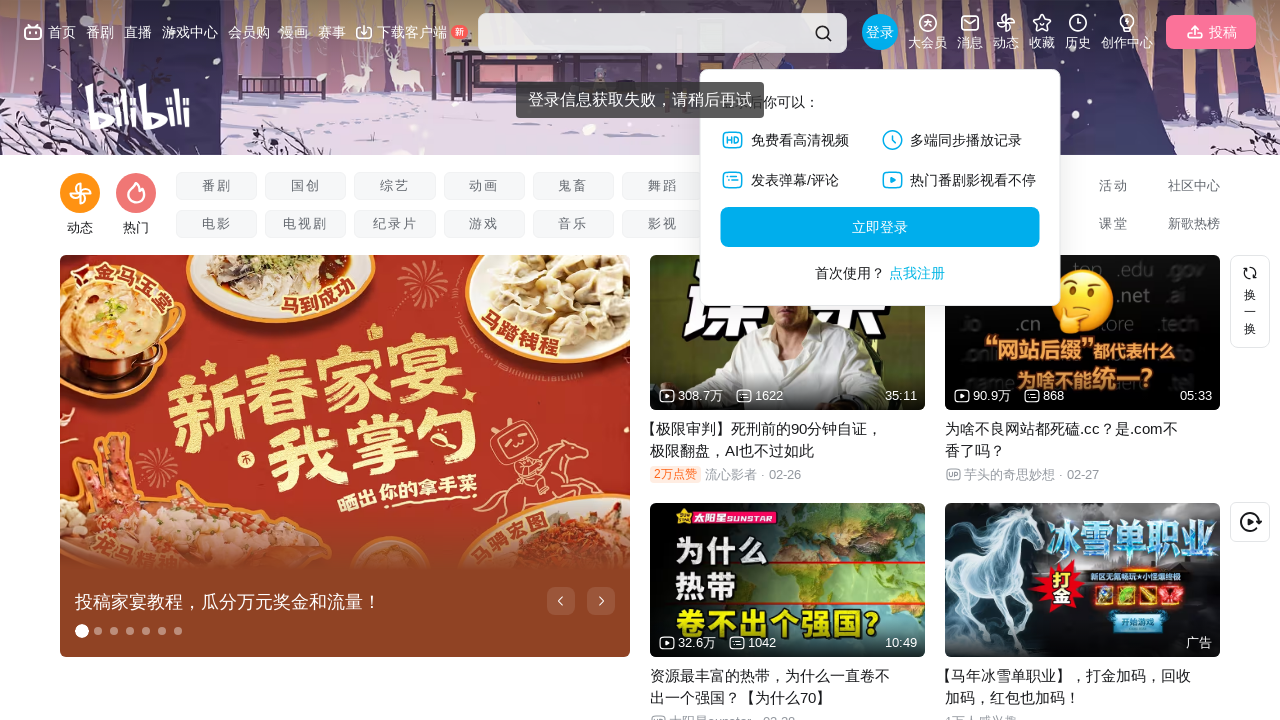

Verified page title contains 'bilibili'
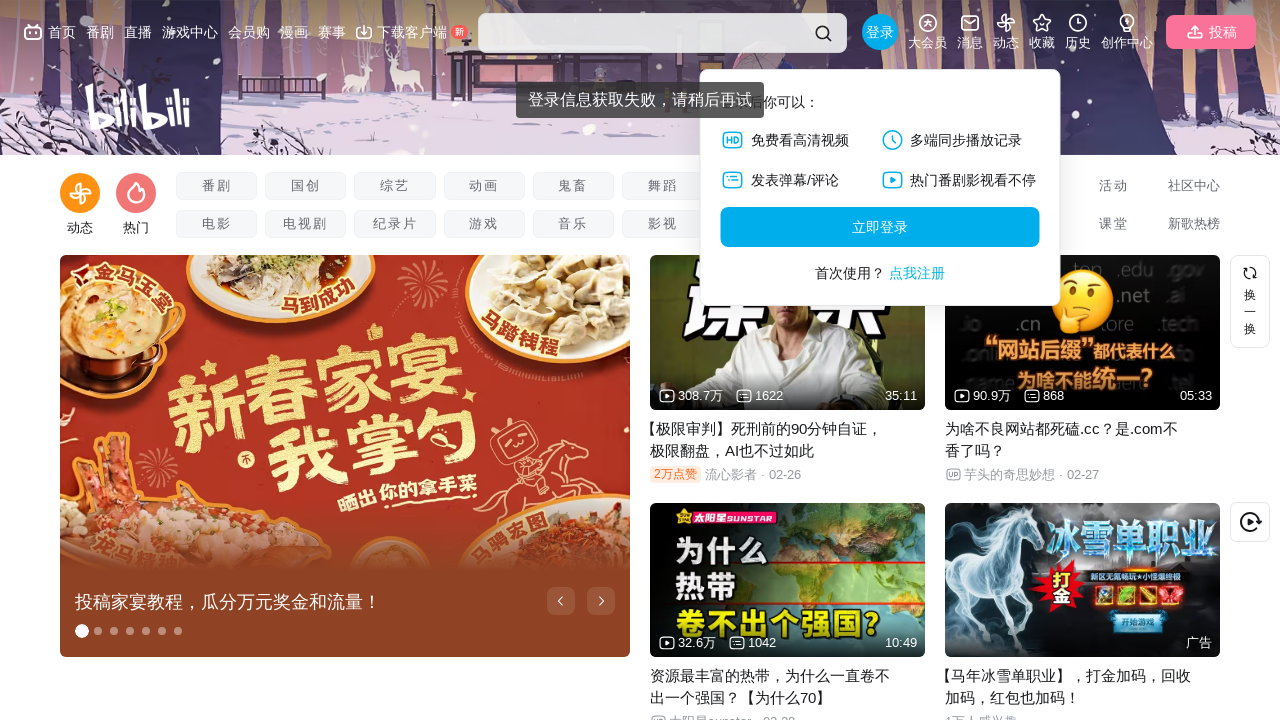

Clicked on manga/comics link at (294, 32) on internal:role=link[name="漫画"i]
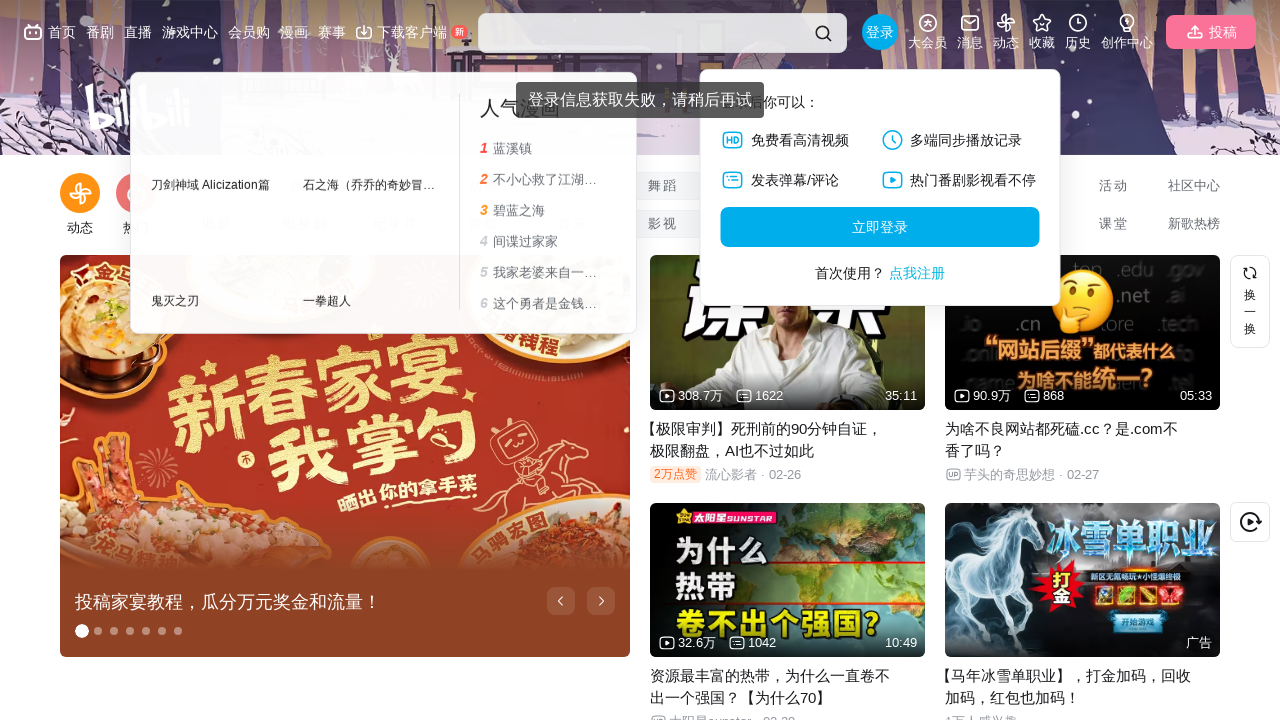

Waited for page to load (domcontentloaded)
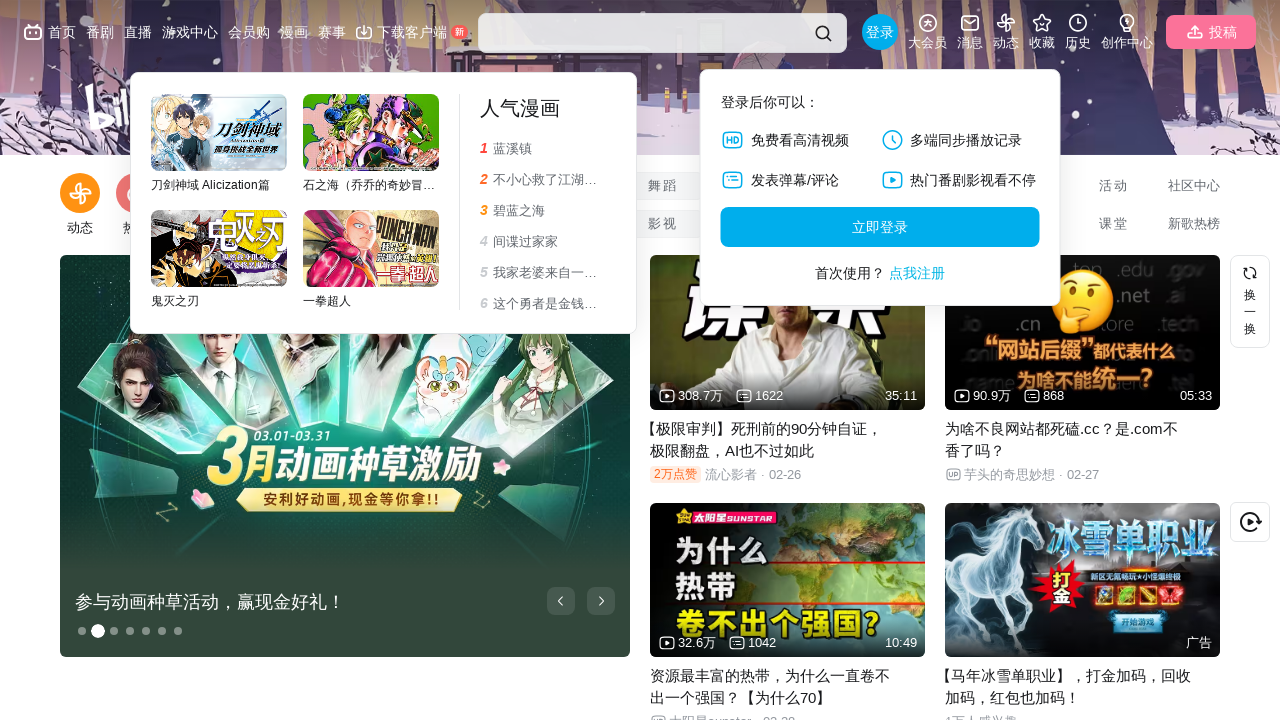

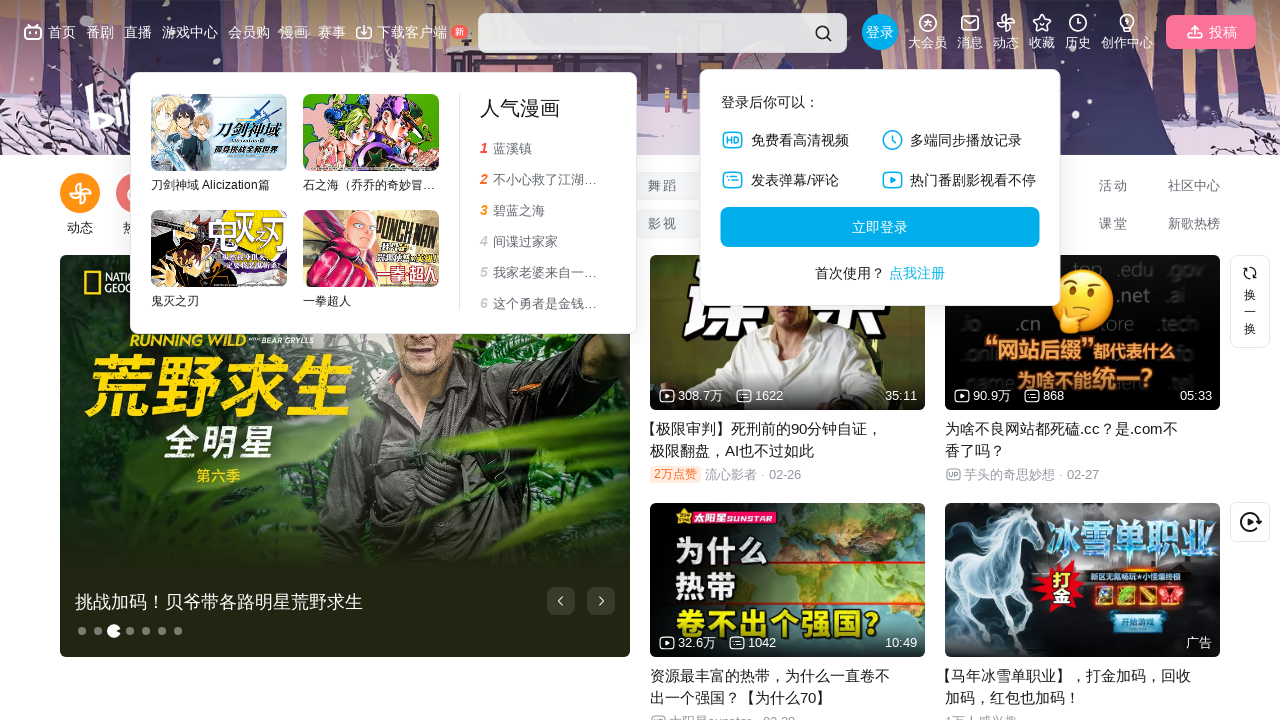